Tests that Clear completed button is hidden when no items are completed

Starting URL: https://demo.playwright.dev/todomvc

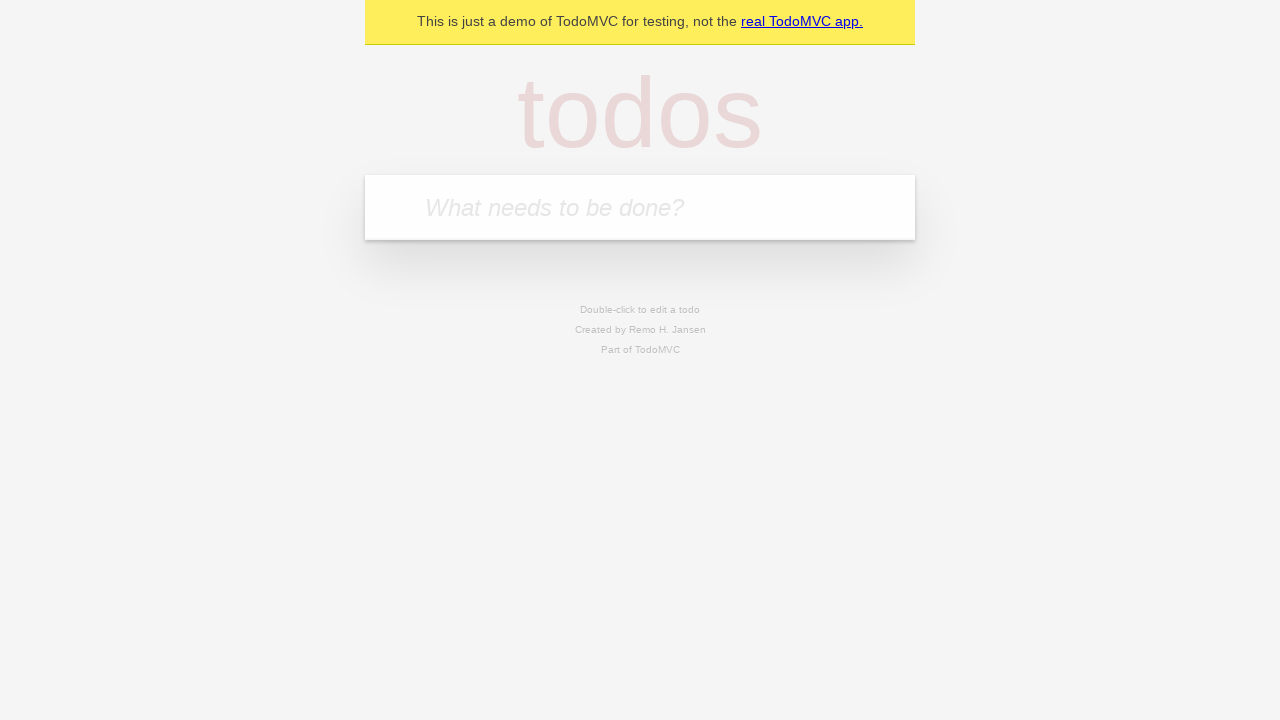

Filled todo input with 'buy some cheese' on internal:attr=[placeholder="What needs to be done?"i]
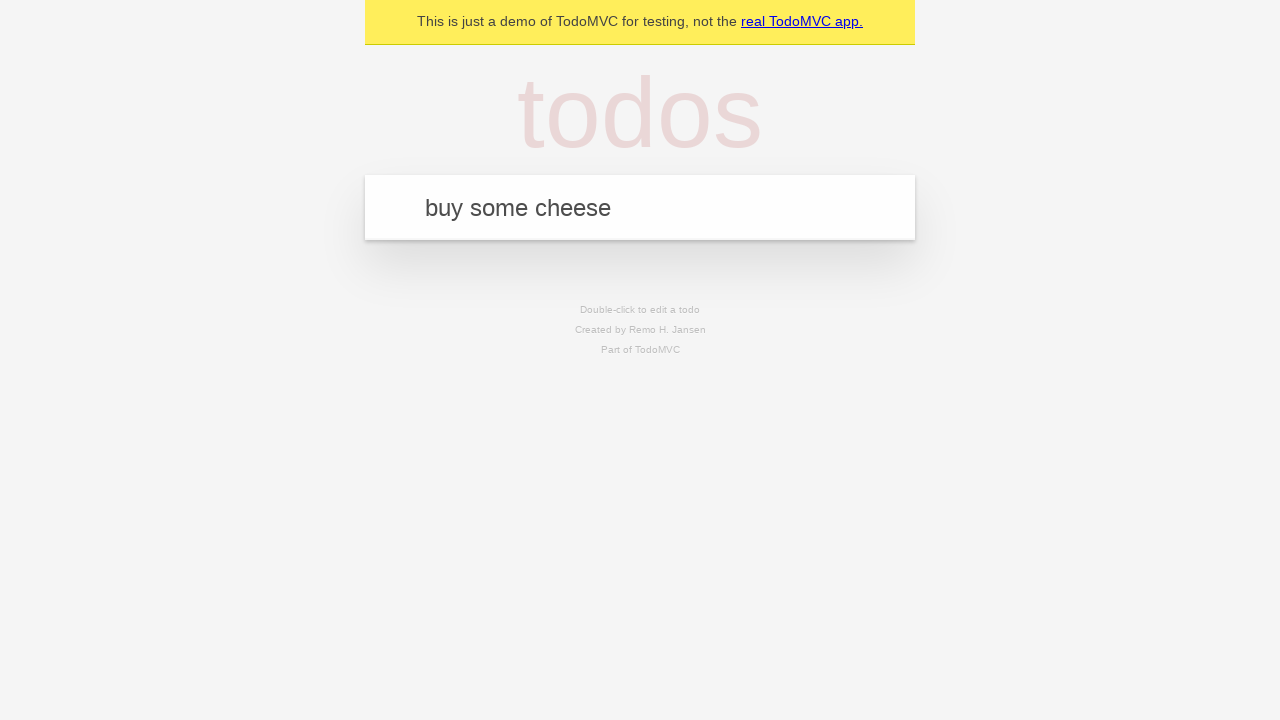

Pressed Enter to add first todo on internal:attr=[placeholder="What needs to be done?"i]
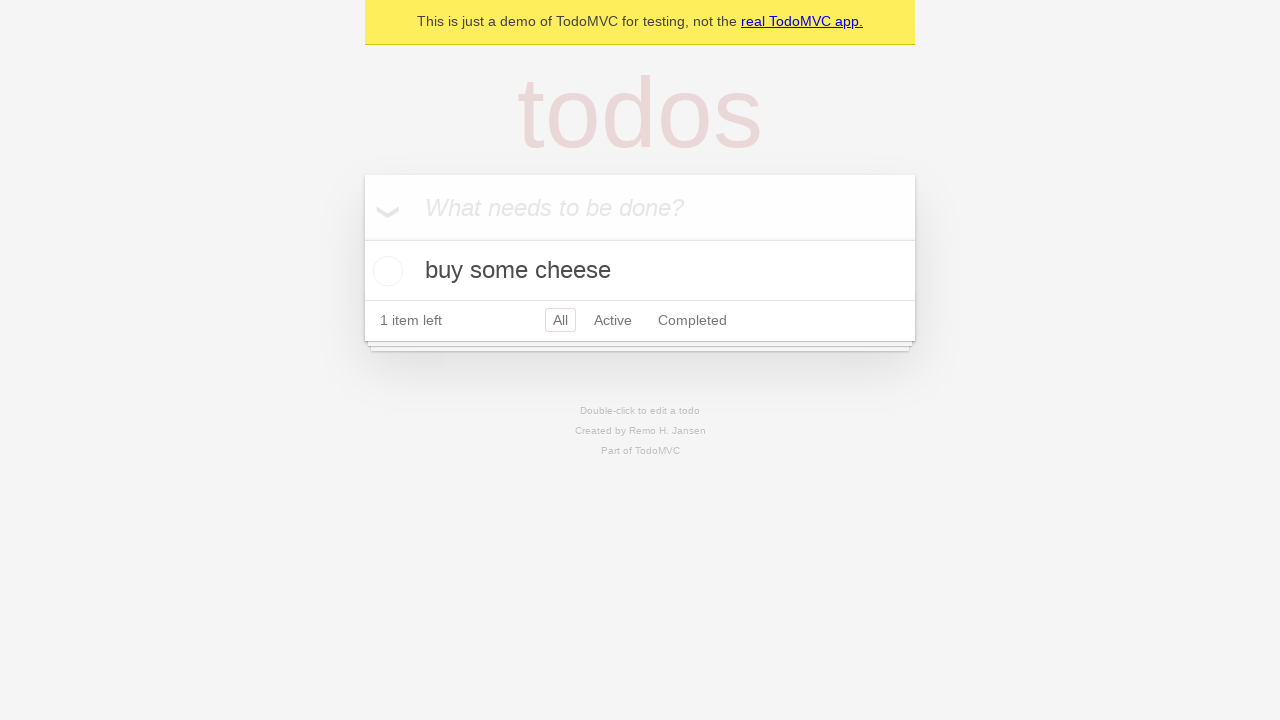

Filled todo input with 'feed the cat' on internal:attr=[placeholder="What needs to be done?"i]
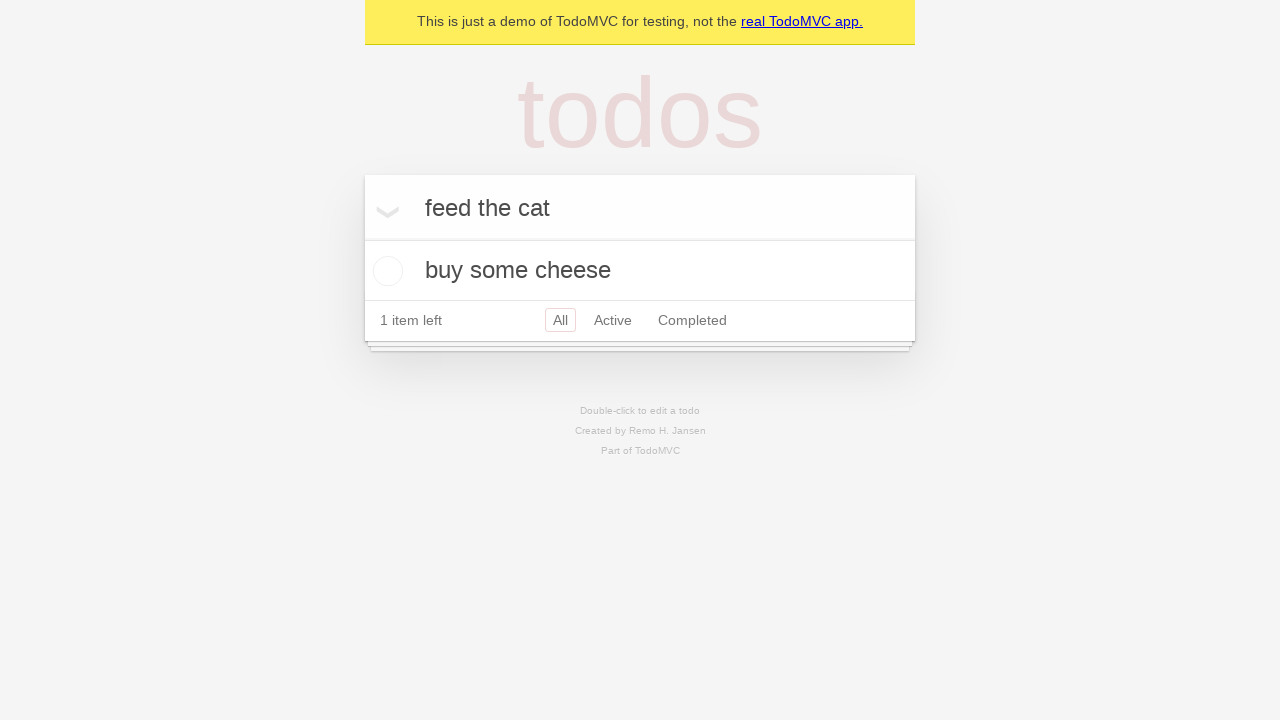

Pressed Enter to add second todo on internal:attr=[placeholder="What needs to be done?"i]
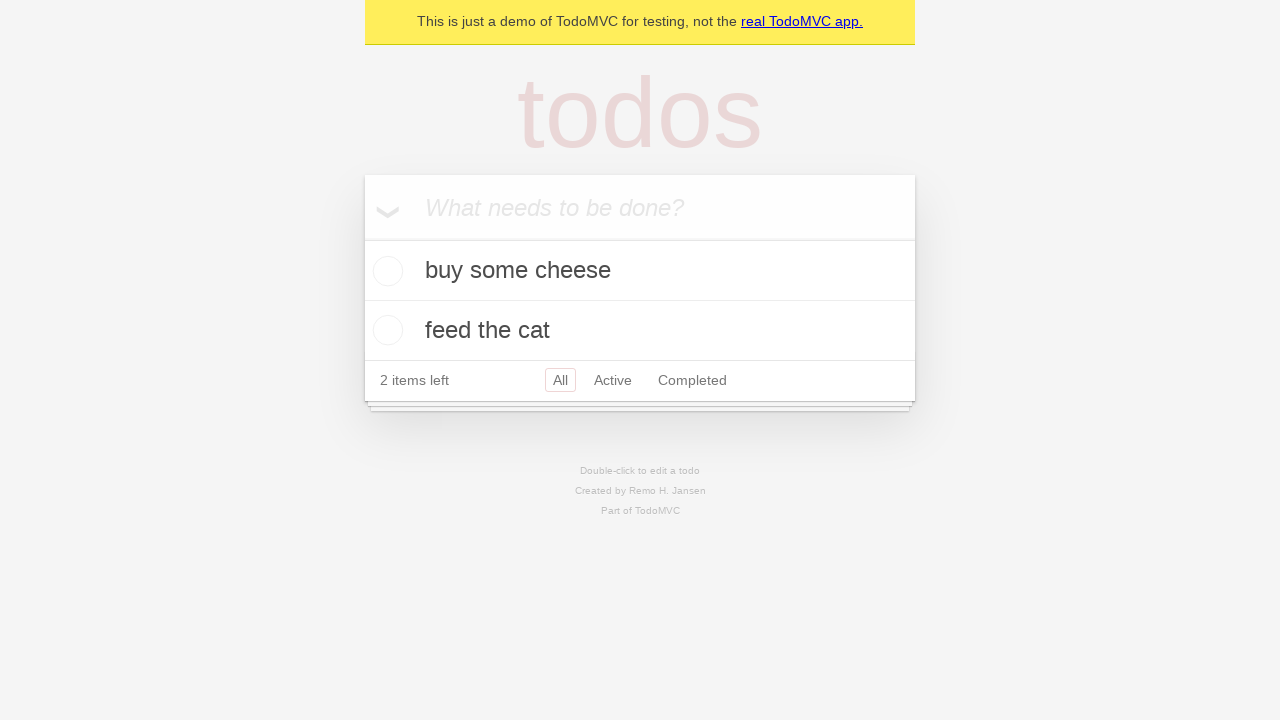

Filled todo input with 'book a doctors appointment' on internal:attr=[placeholder="What needs to be done?"i]
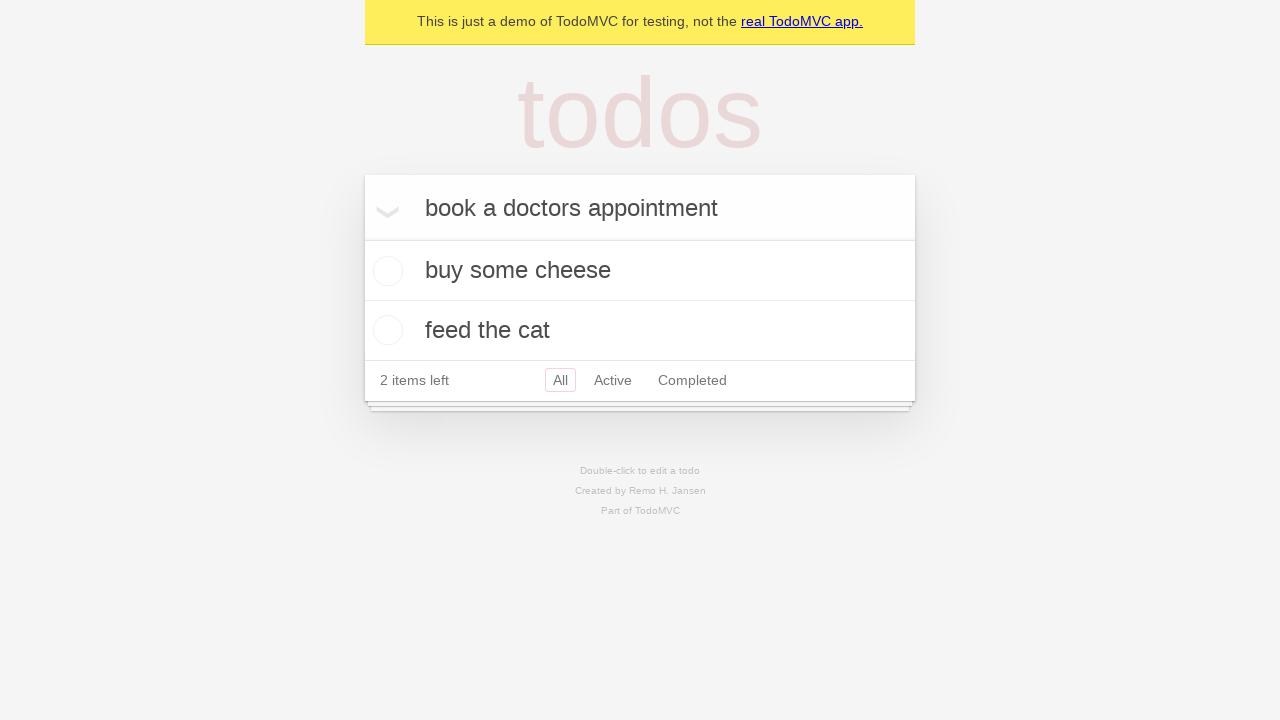

Pressed Enter to add third todo on internal:attr=[placeholder="What needs to be done?"i]
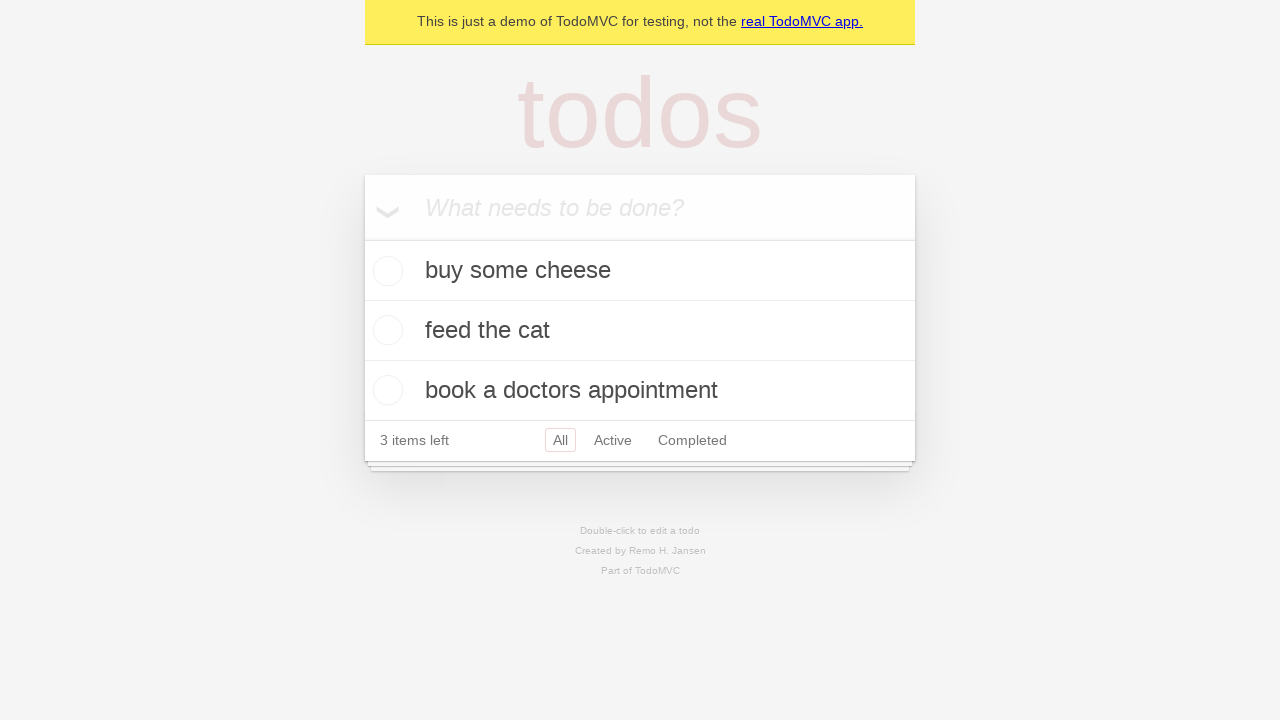

Checked the first todo item at (385, 271) on .todo-list li .toggle >> nth=0
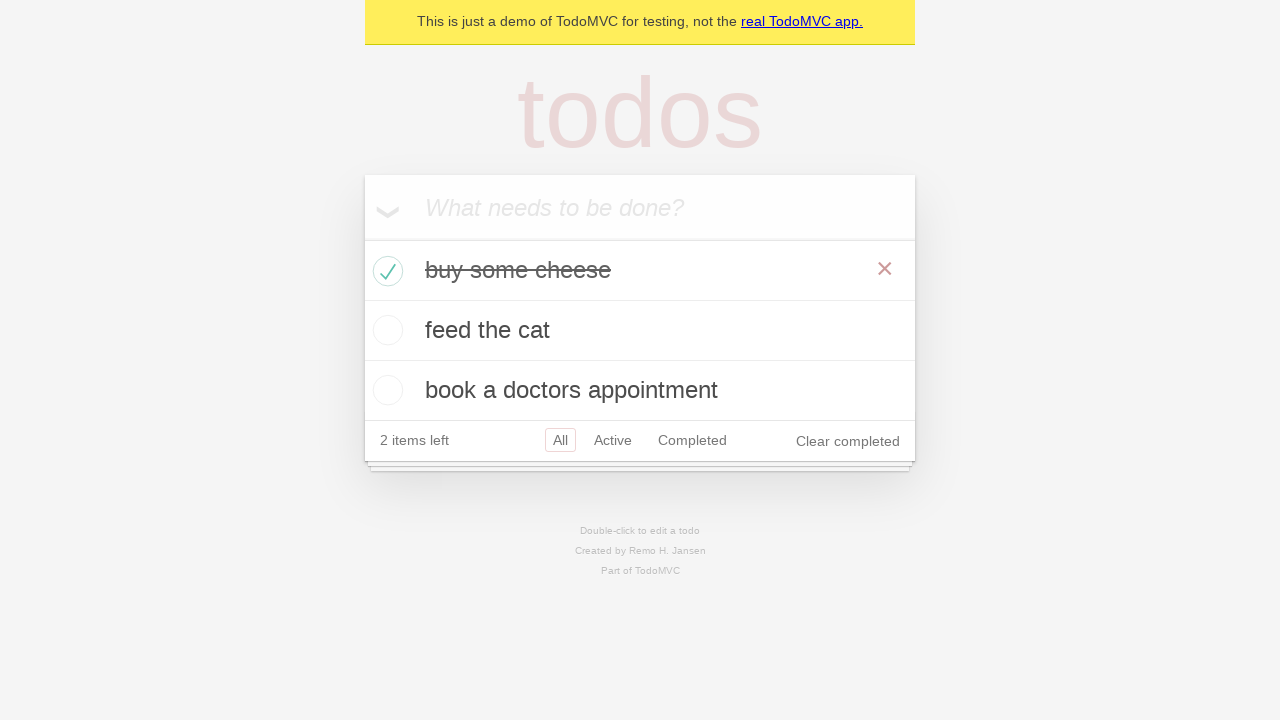

Clicked 'Clear completed' button to remove completed items at (848, 441) on internal:role=button[name="Clear completed"i]
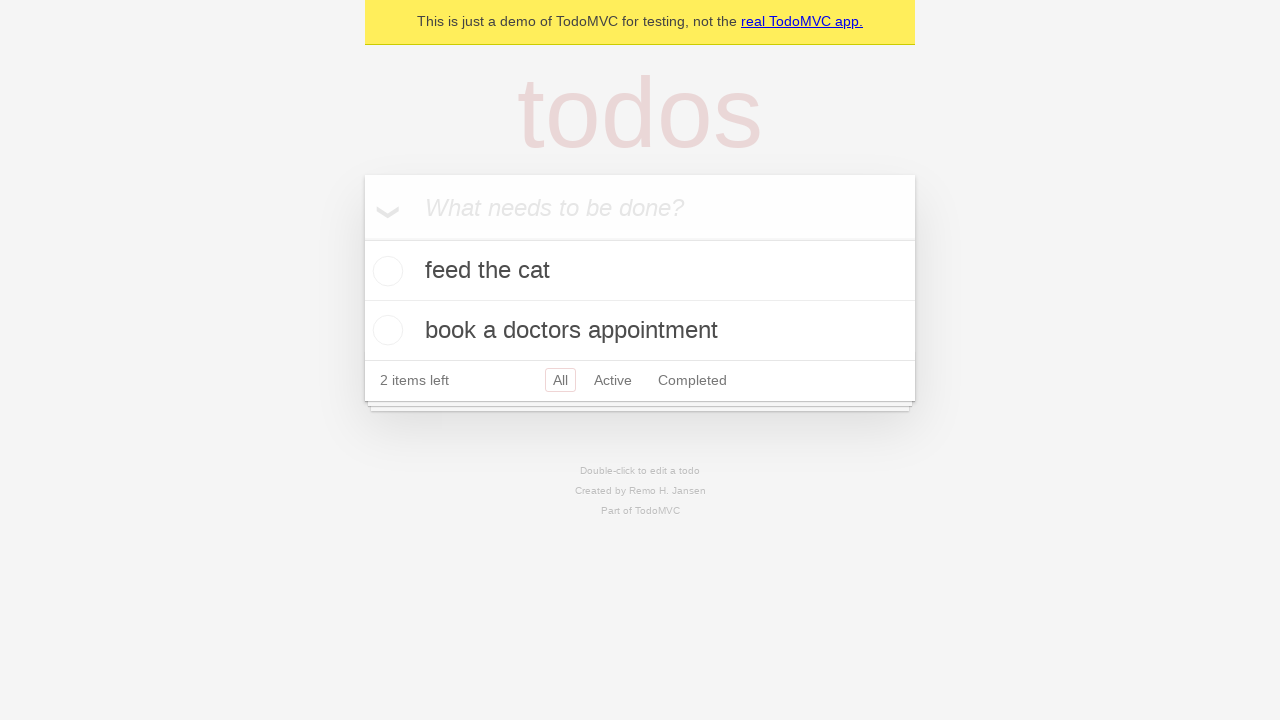

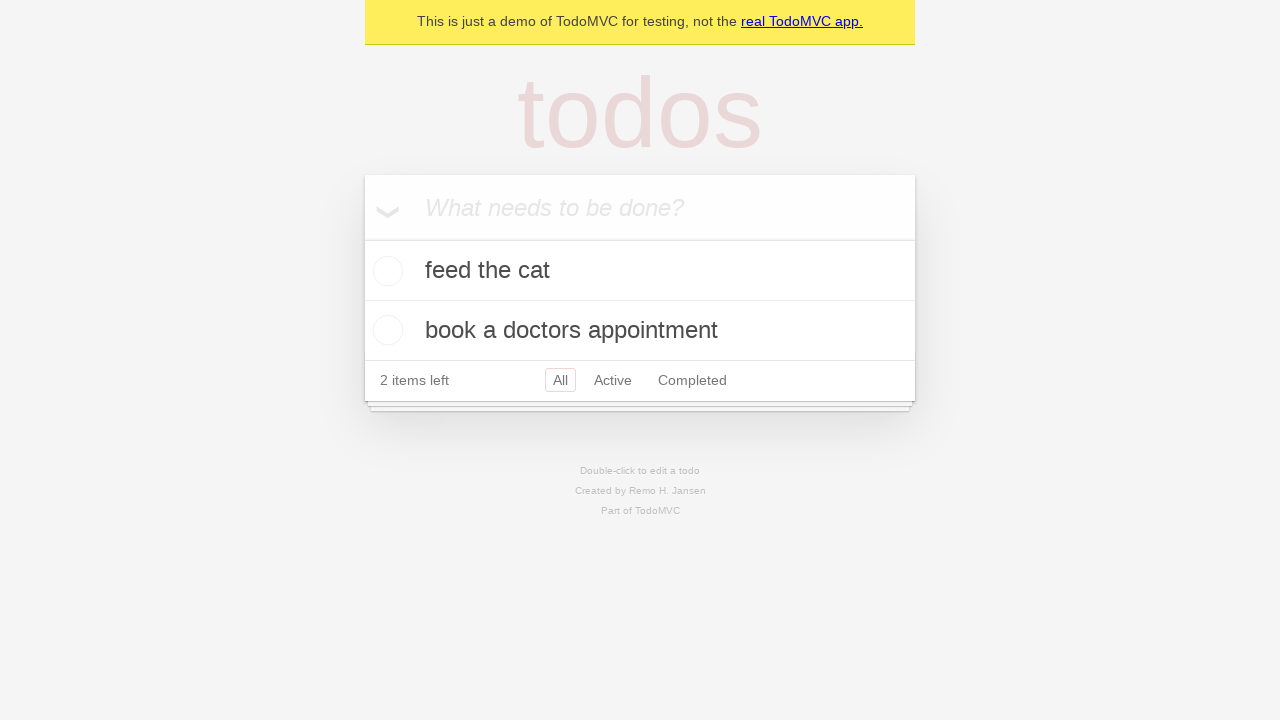